Navigates to RahulShettyAcademy automation practice page and locates a specific table cell using complex XPath backtracking through the product table structure.

Starting URL: https://www.rahulshettyacademy.com/AutomationPractice/

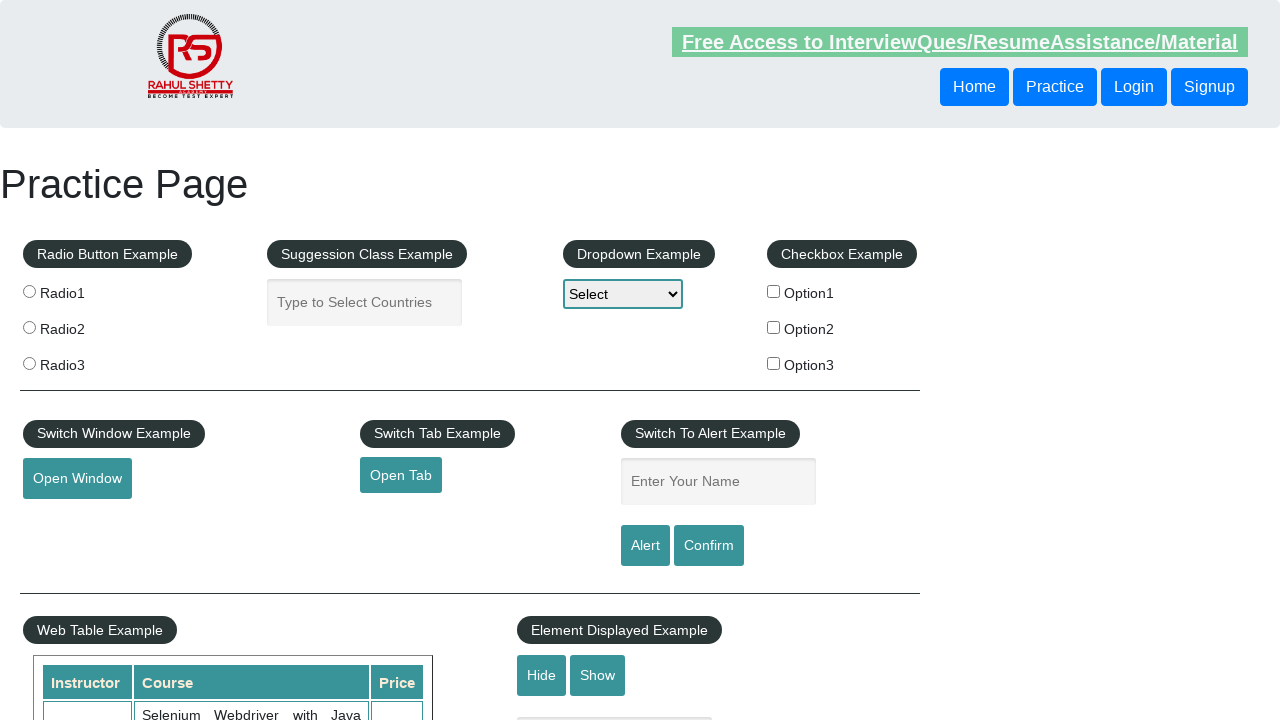

Set viewport size to 1920x1080
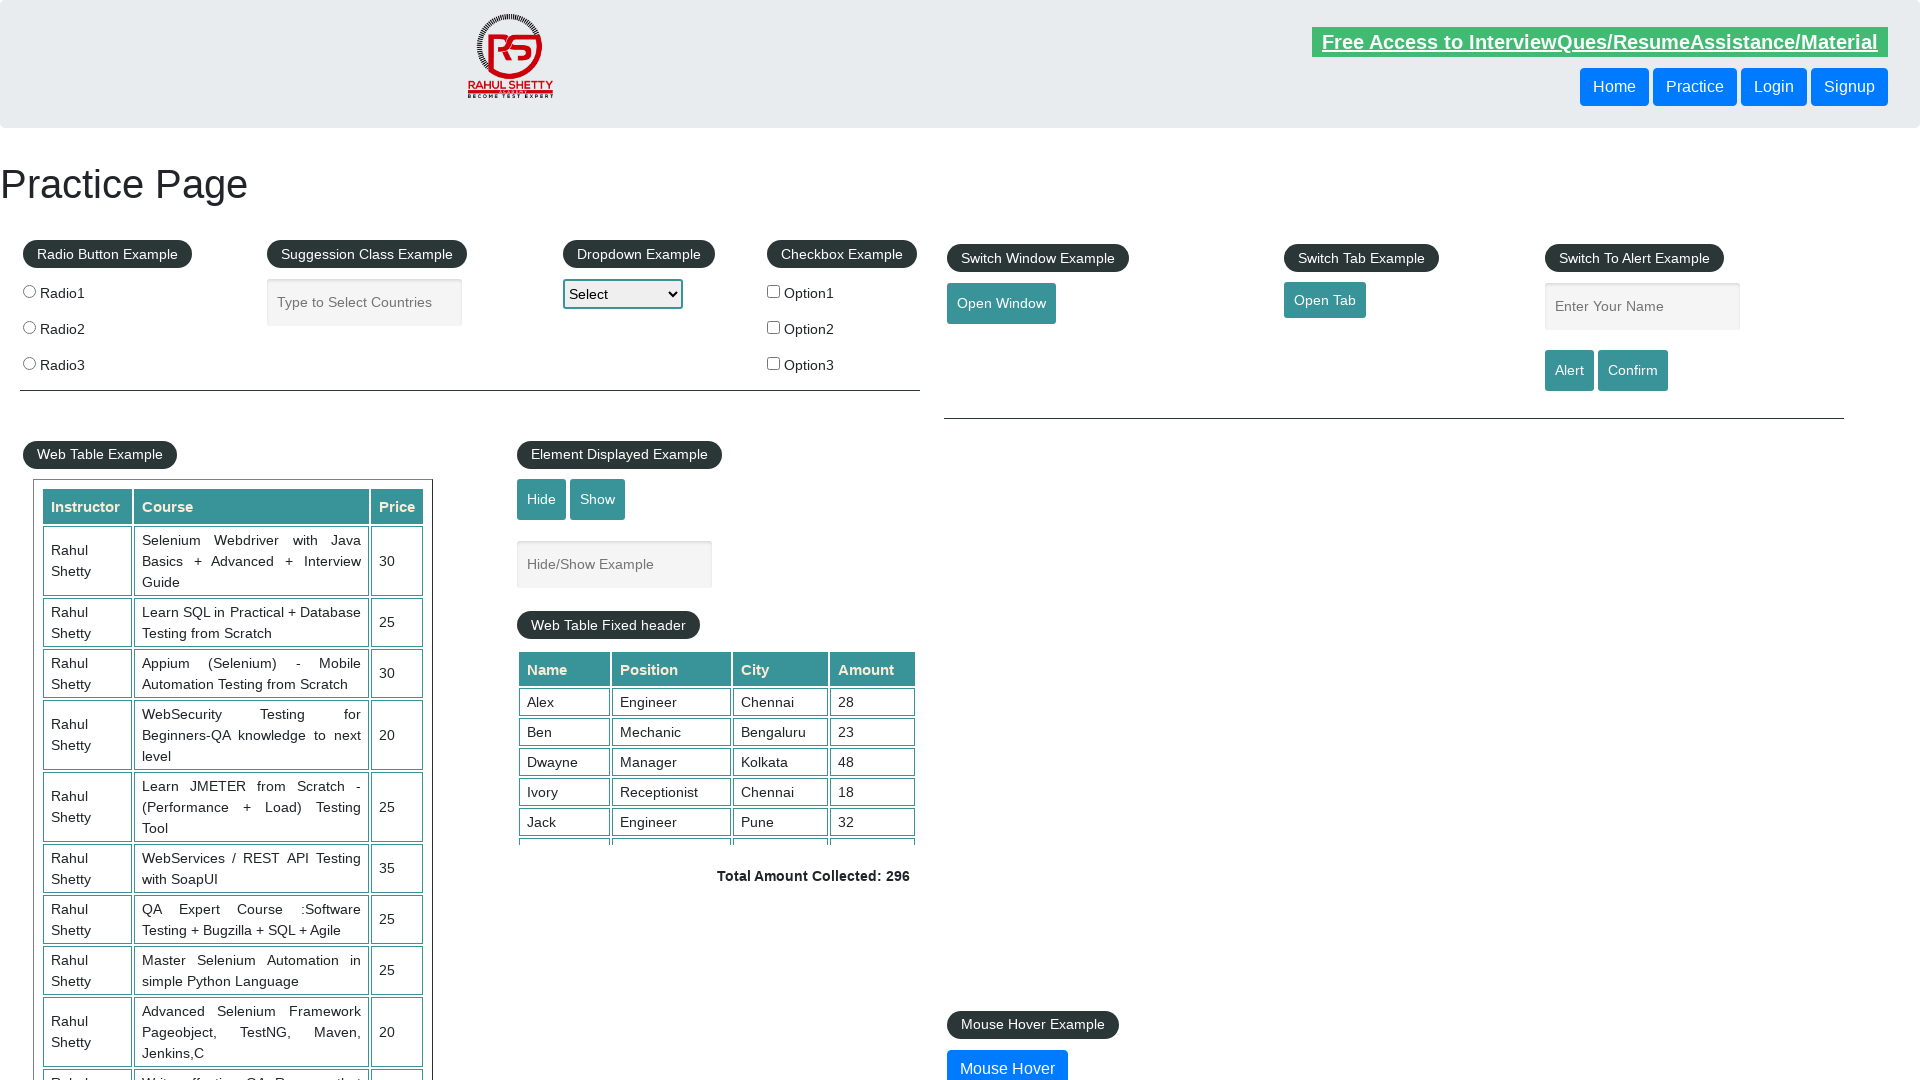

Product table (#product) became visible
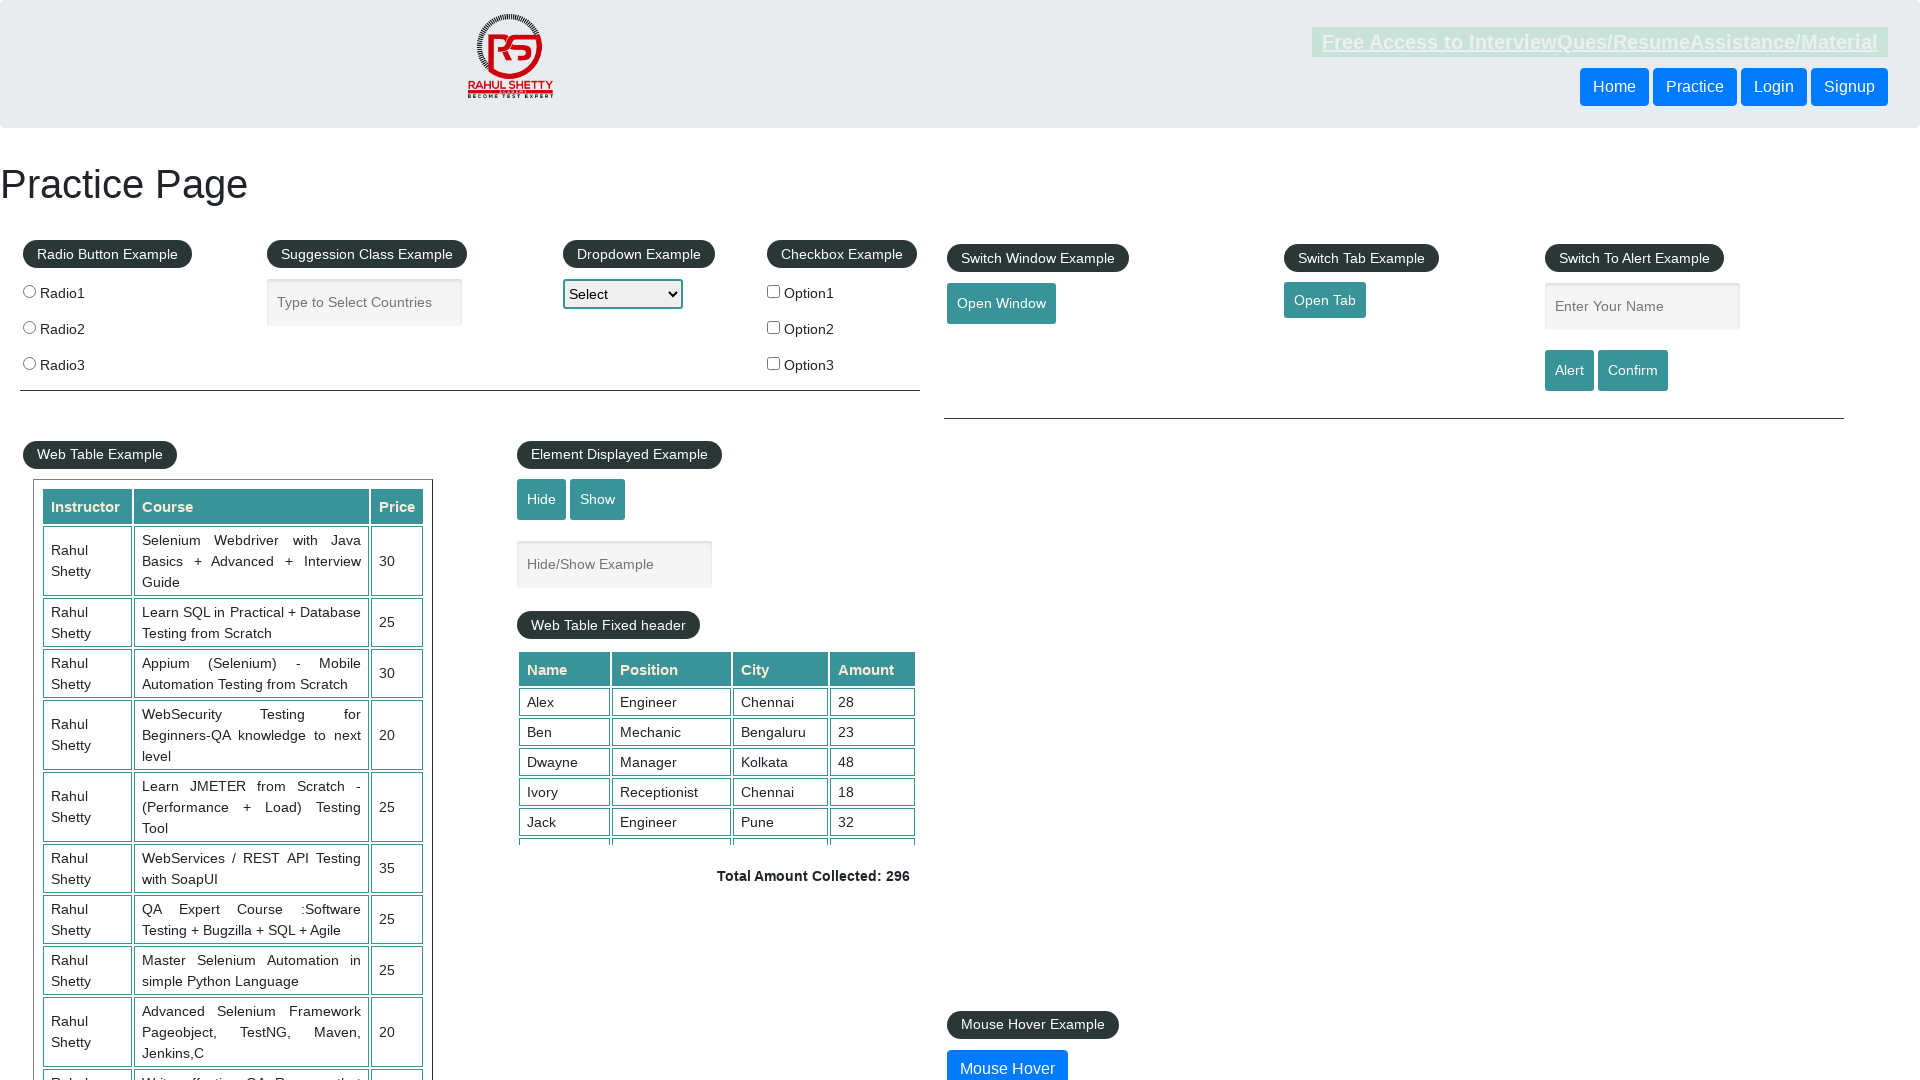

Located specific table cell using complex XPath backtracking through product table structure
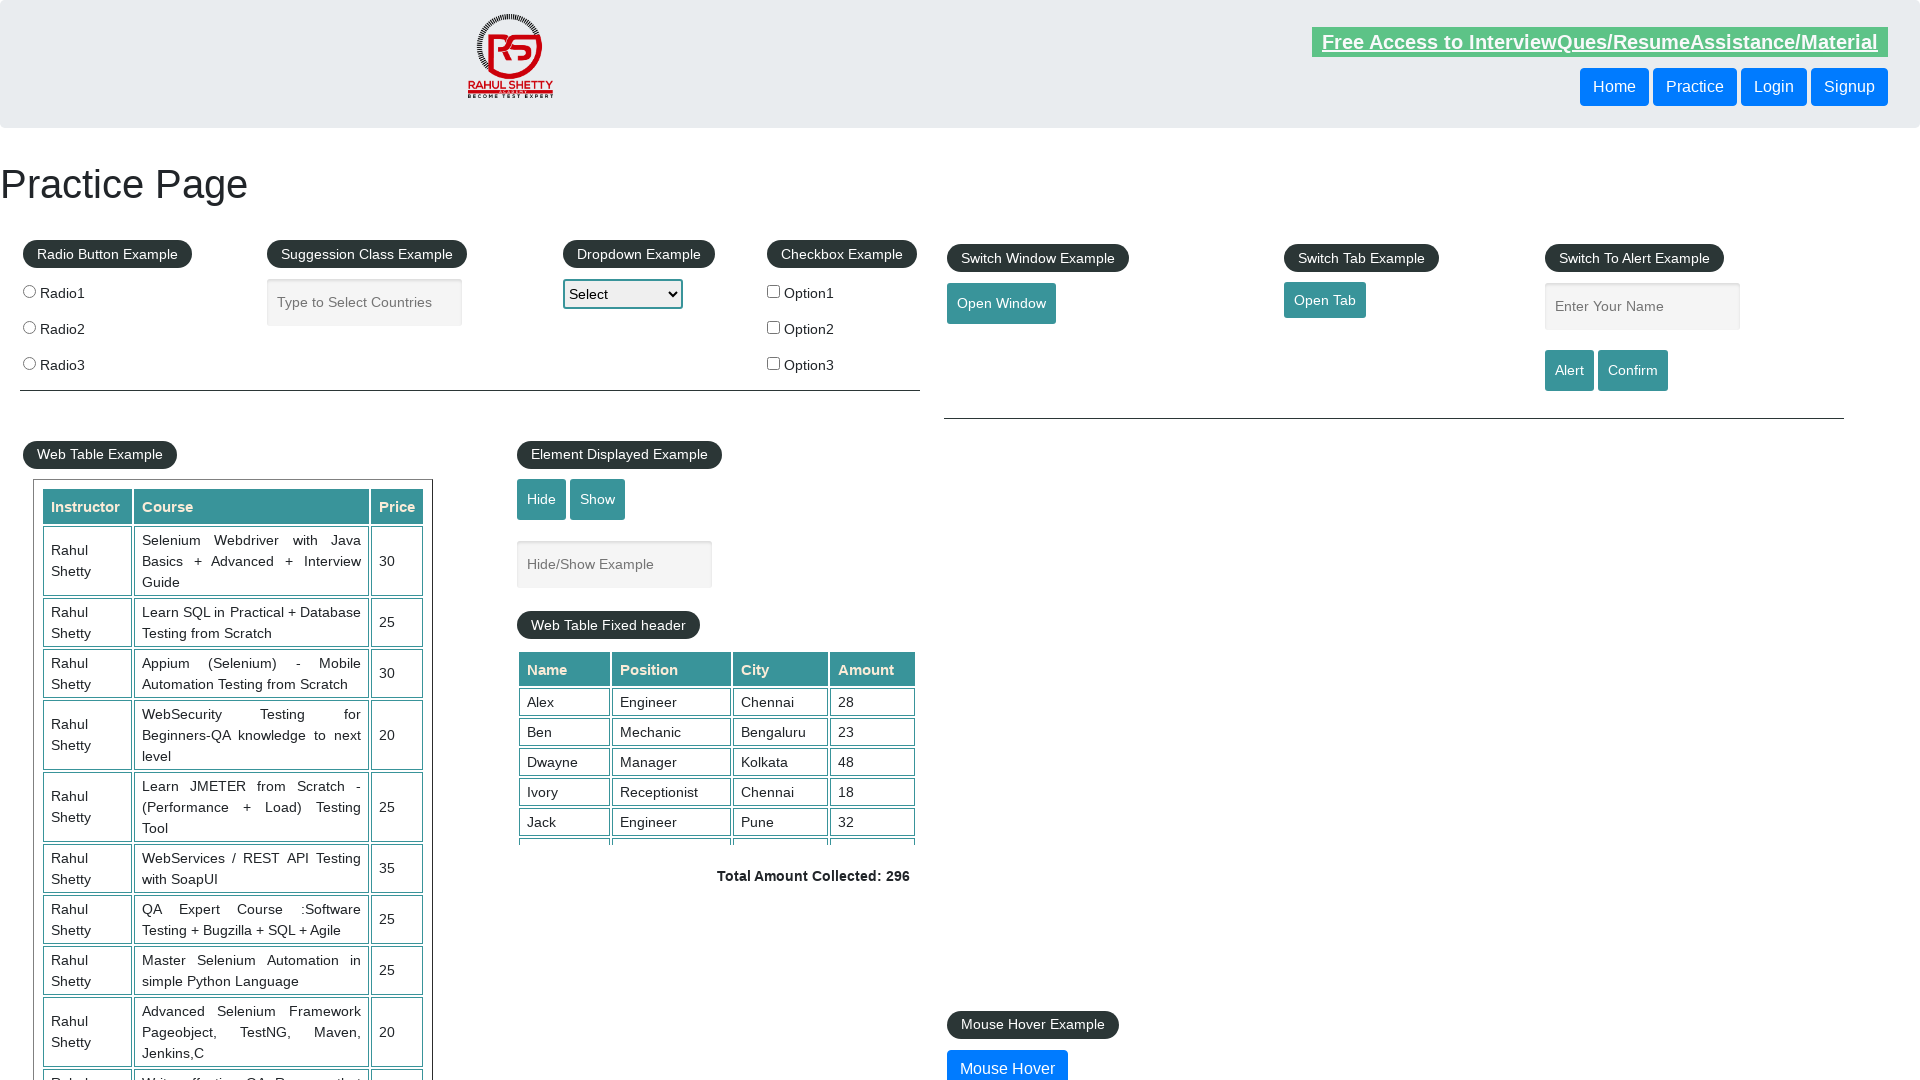

Target table cell element became visible
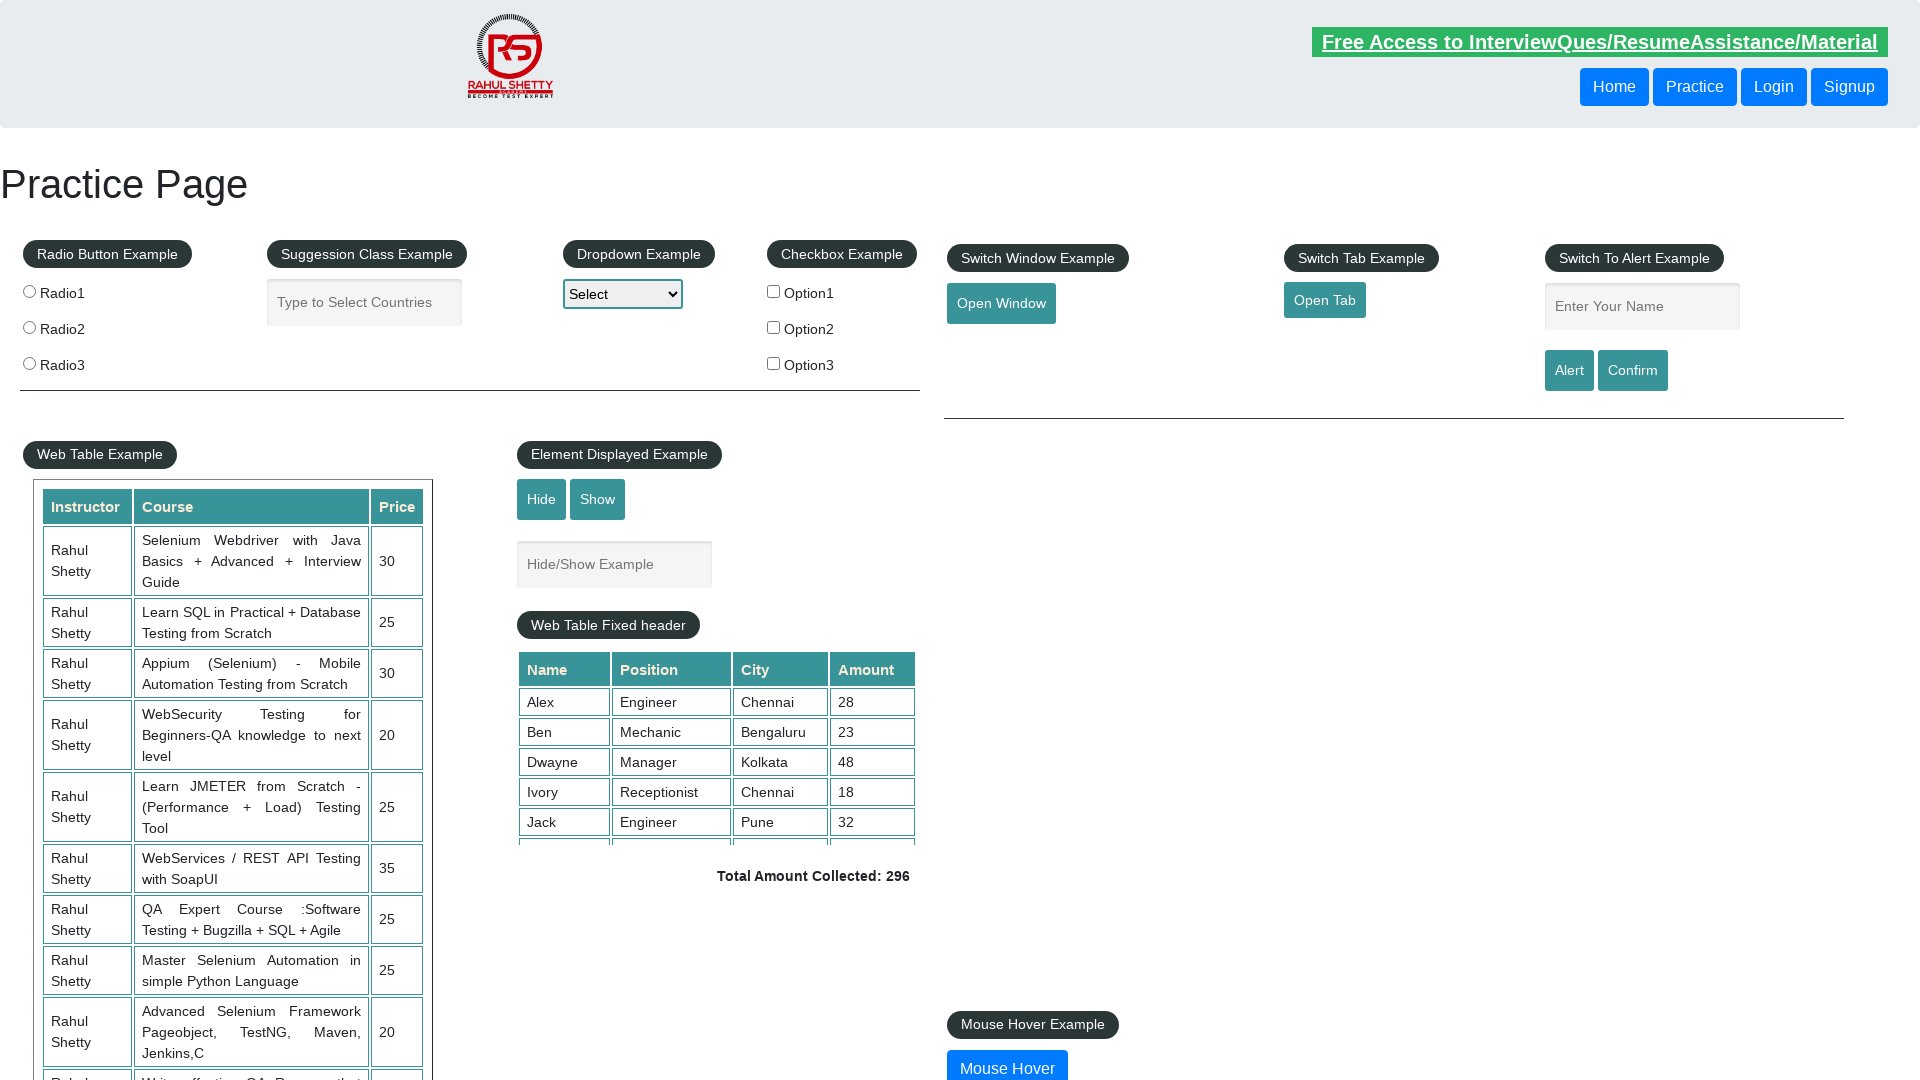

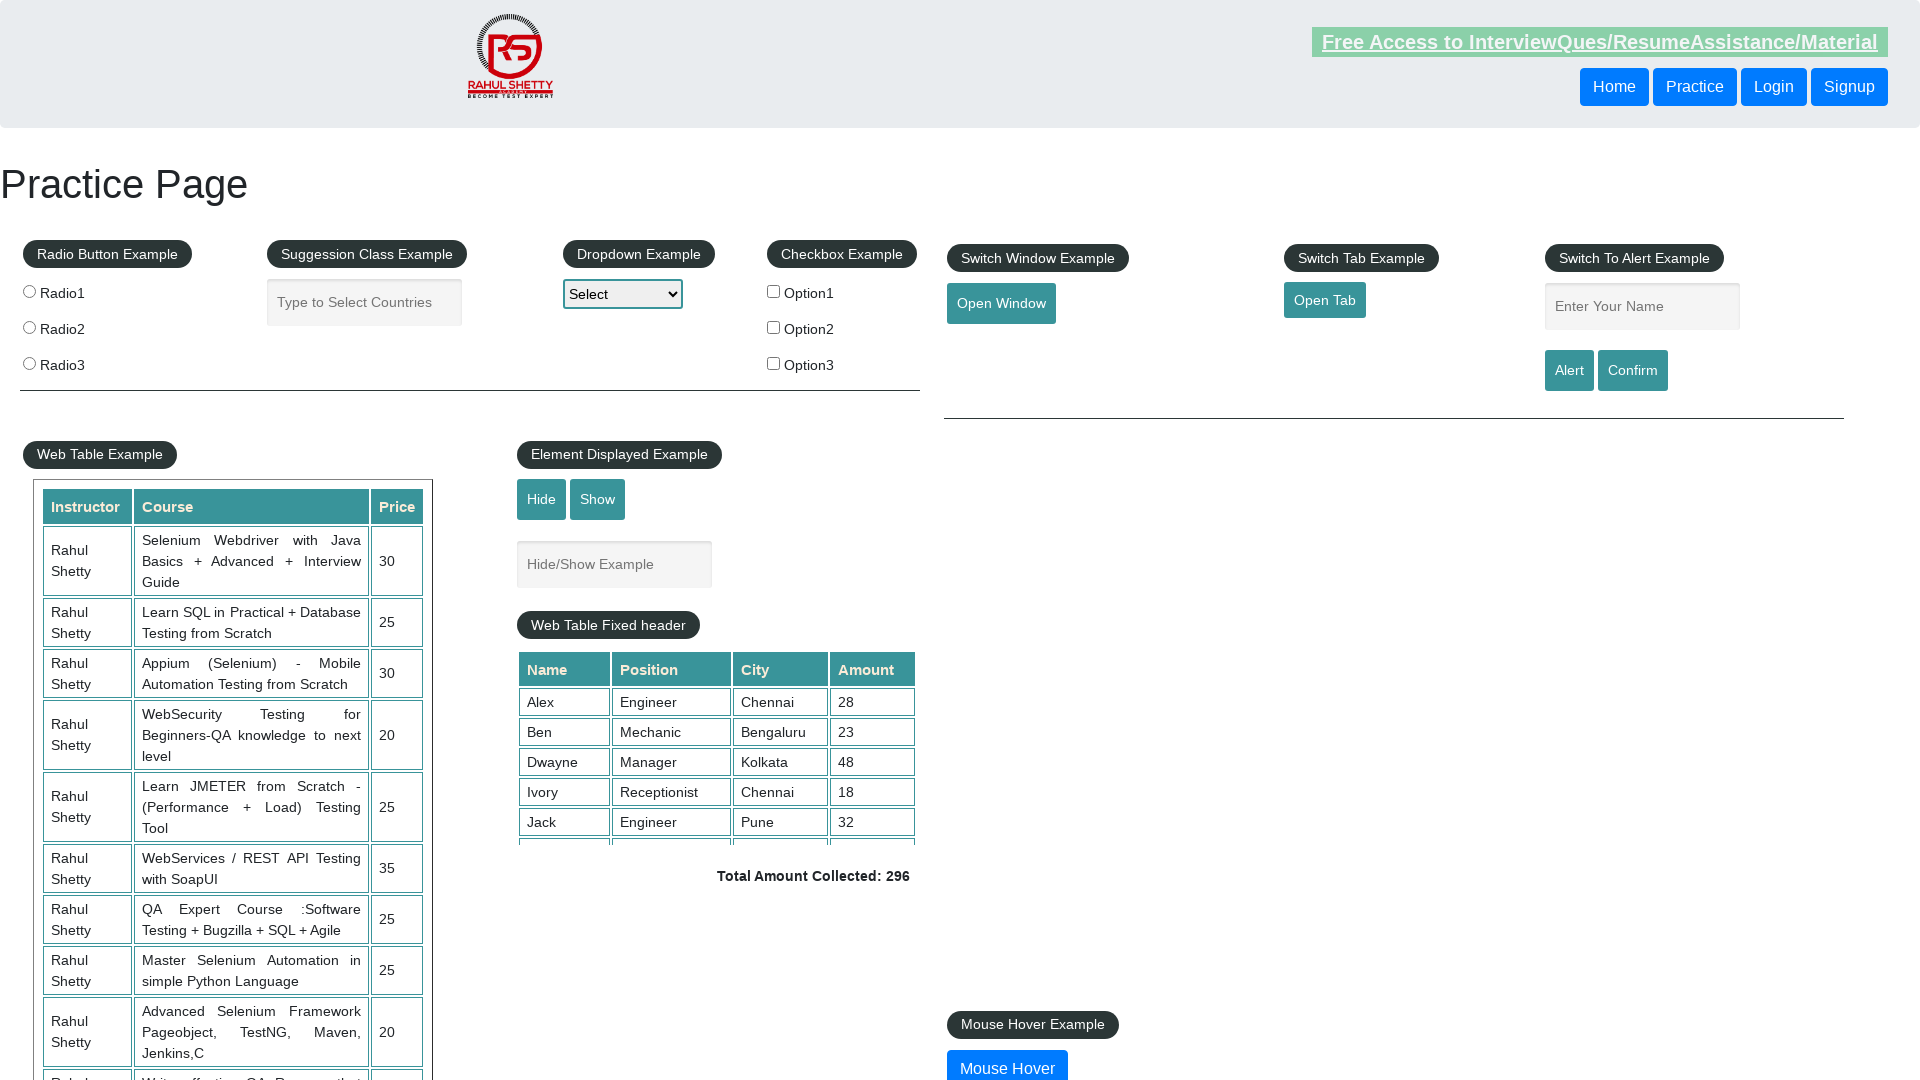